Tests iframe interaction by locating a YouTube video iframe and clicking the Play button within it

Starting URL: https://practice.expandtesting.com/iframe

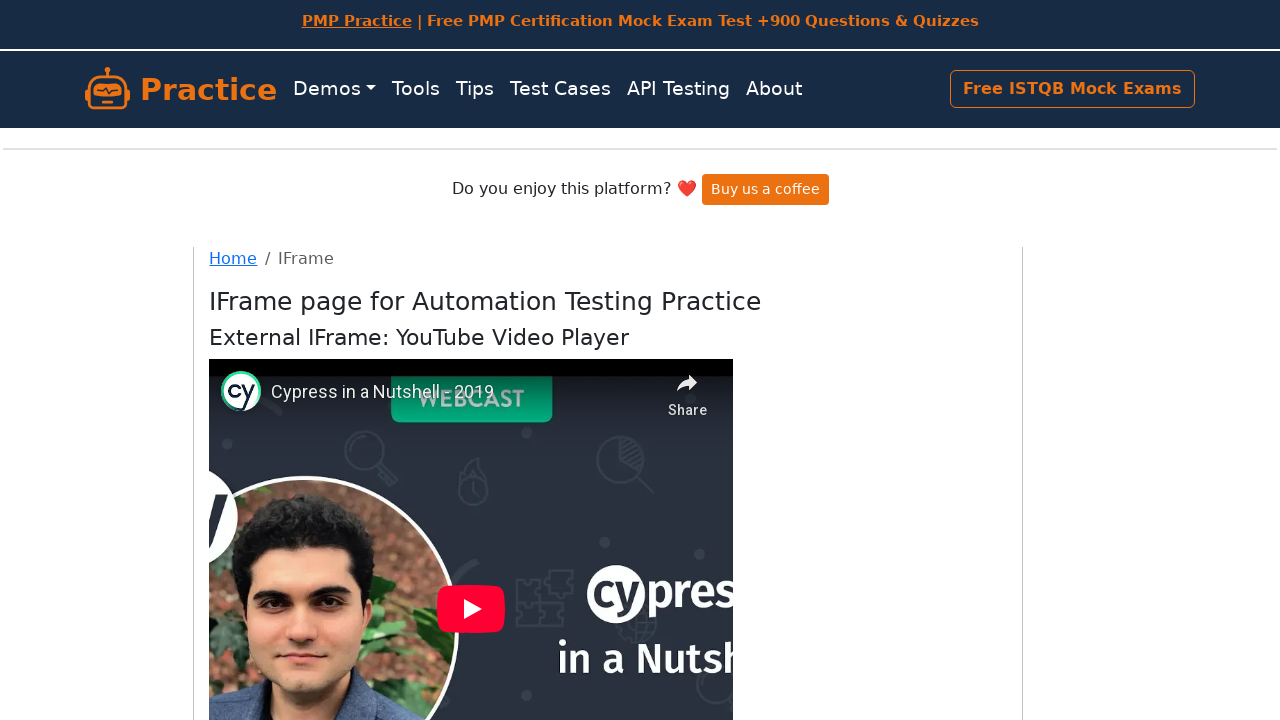

Navigated to iframe practice page
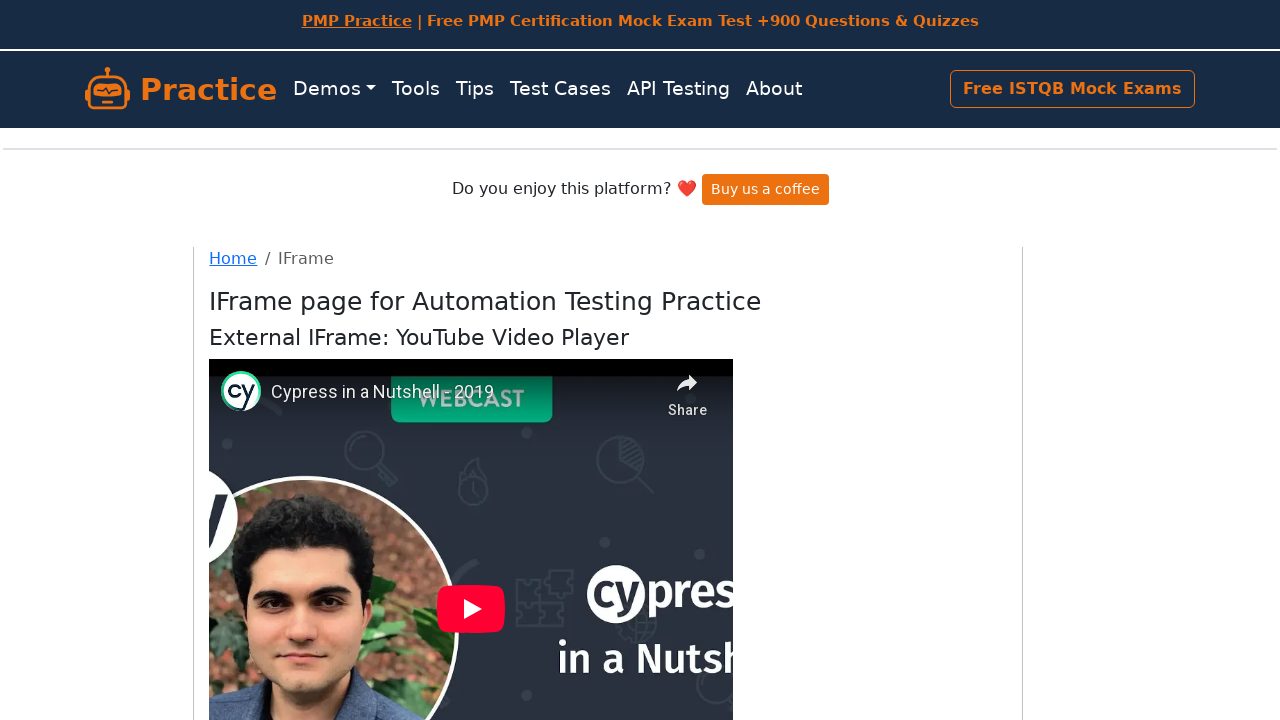

Located YouTube iframe with ID 'iframe-youtube'
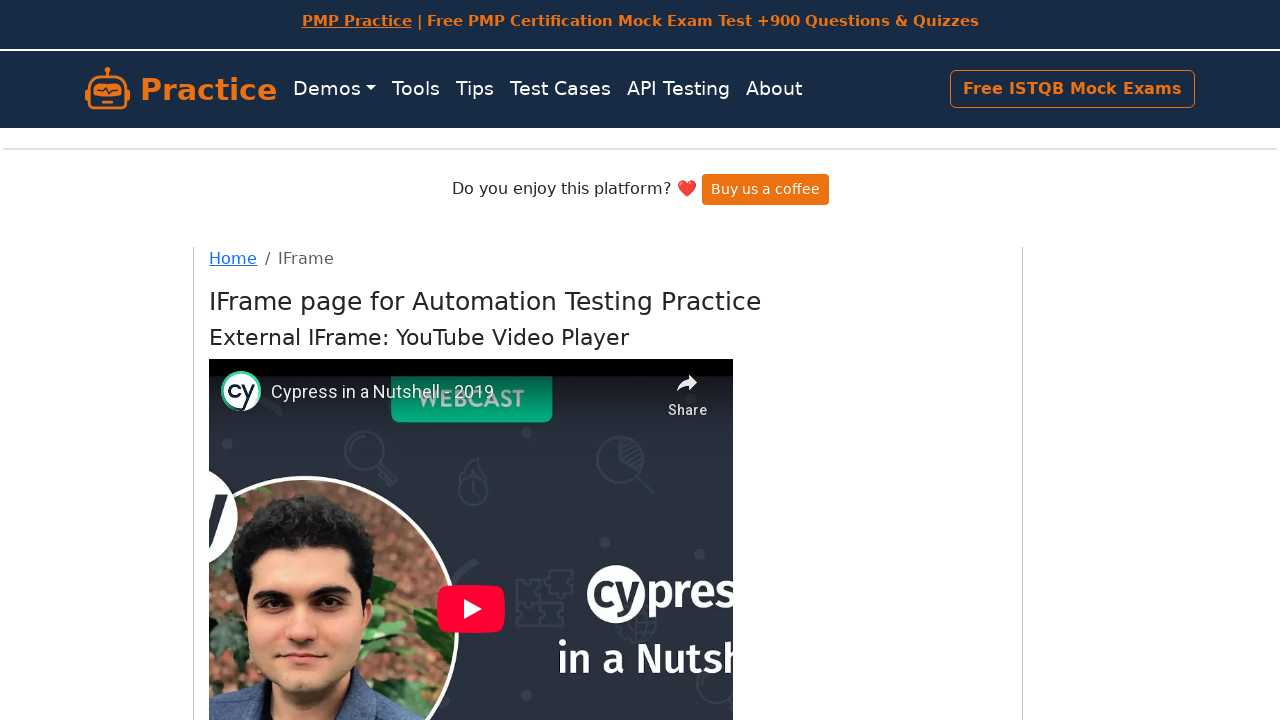

Clicked Play button within the YouTube iframe at (471, 609) on #iframe-youtube >> internal:control=enter-frame >> internal:role=button[name="Pl
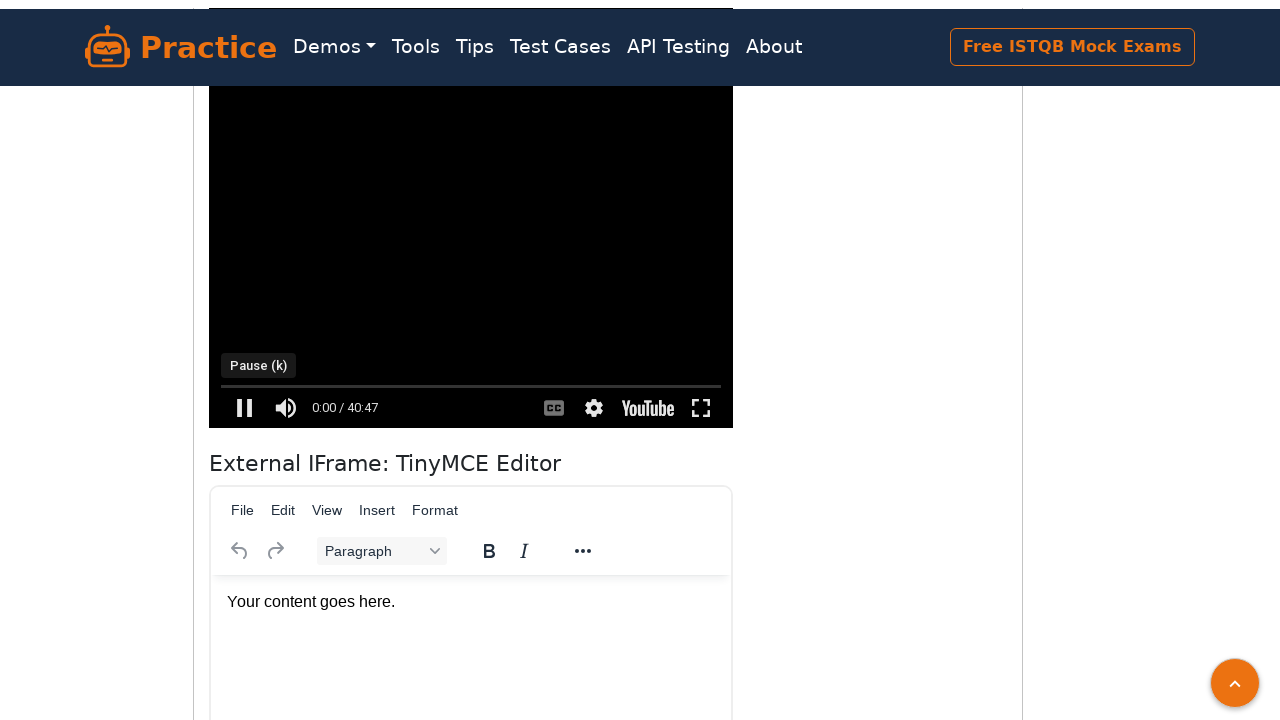

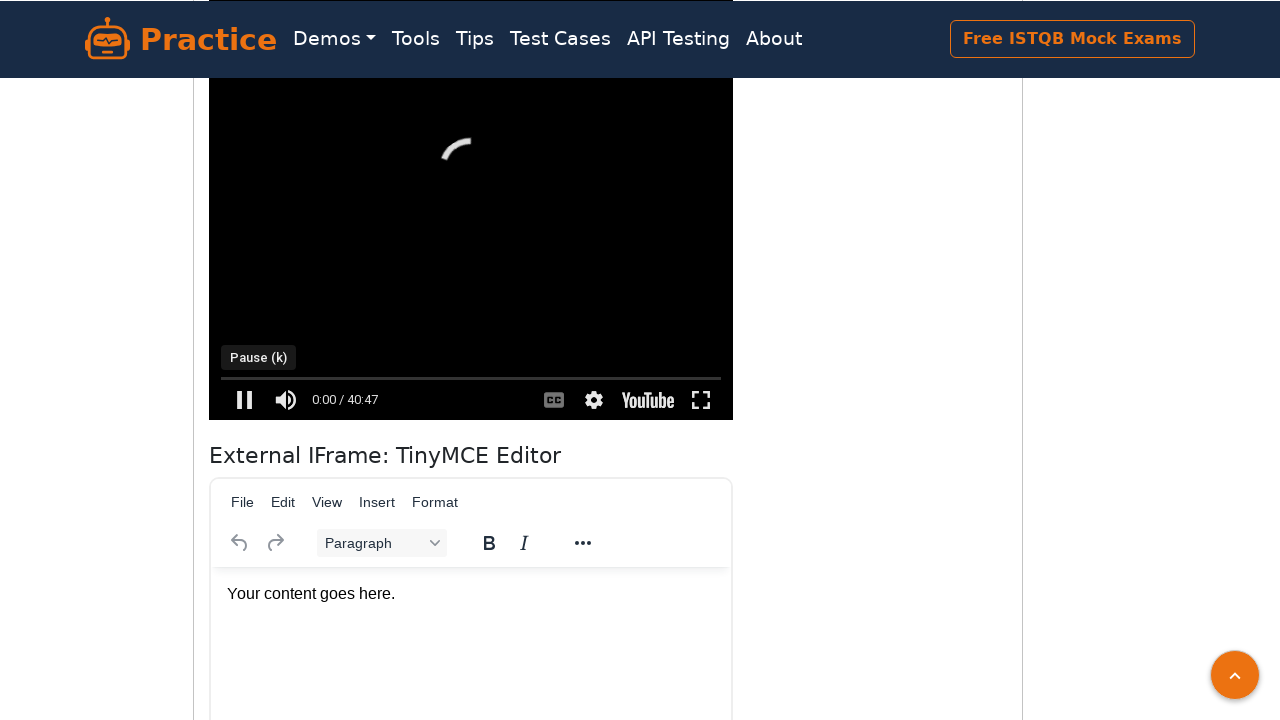